Tests navigation through the Playwright documentation site, clicking on Community link, then Live Streams, and toggling the dark/light theme switch

Starting URL: https://playwright.dev/

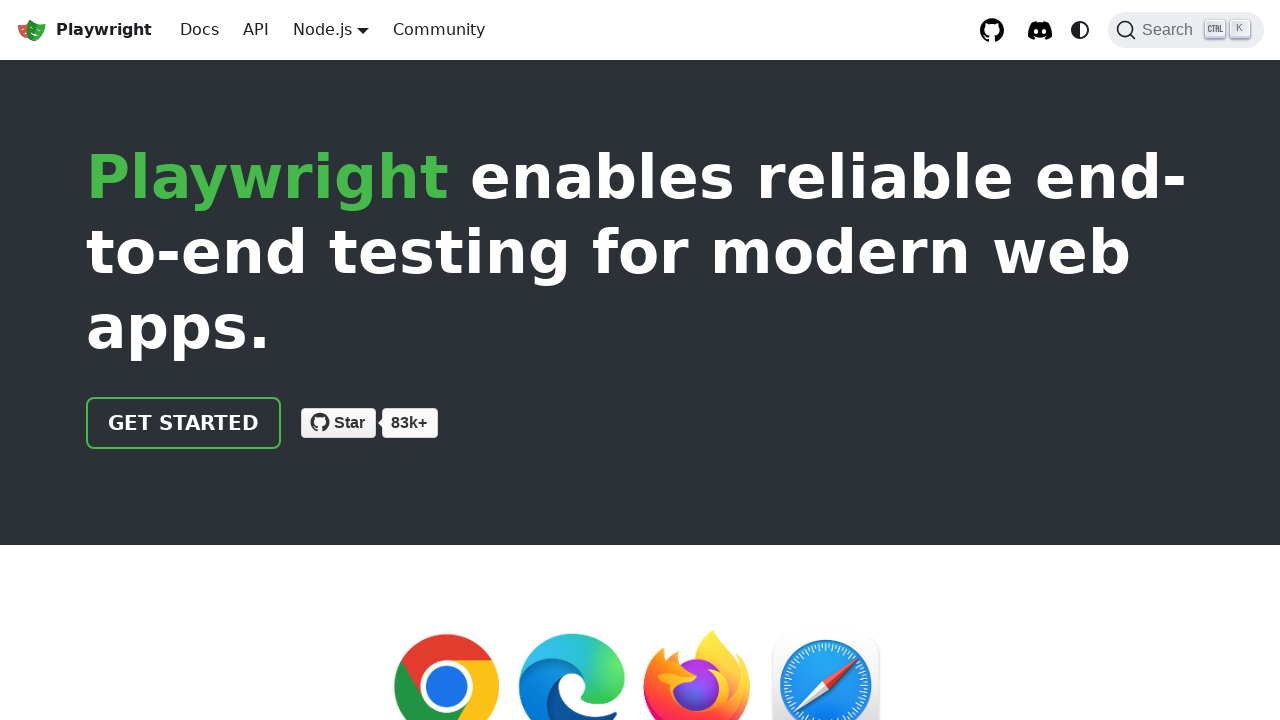

Clicked on Community link at (439, 30) on internal:role=link[name="Community"i]
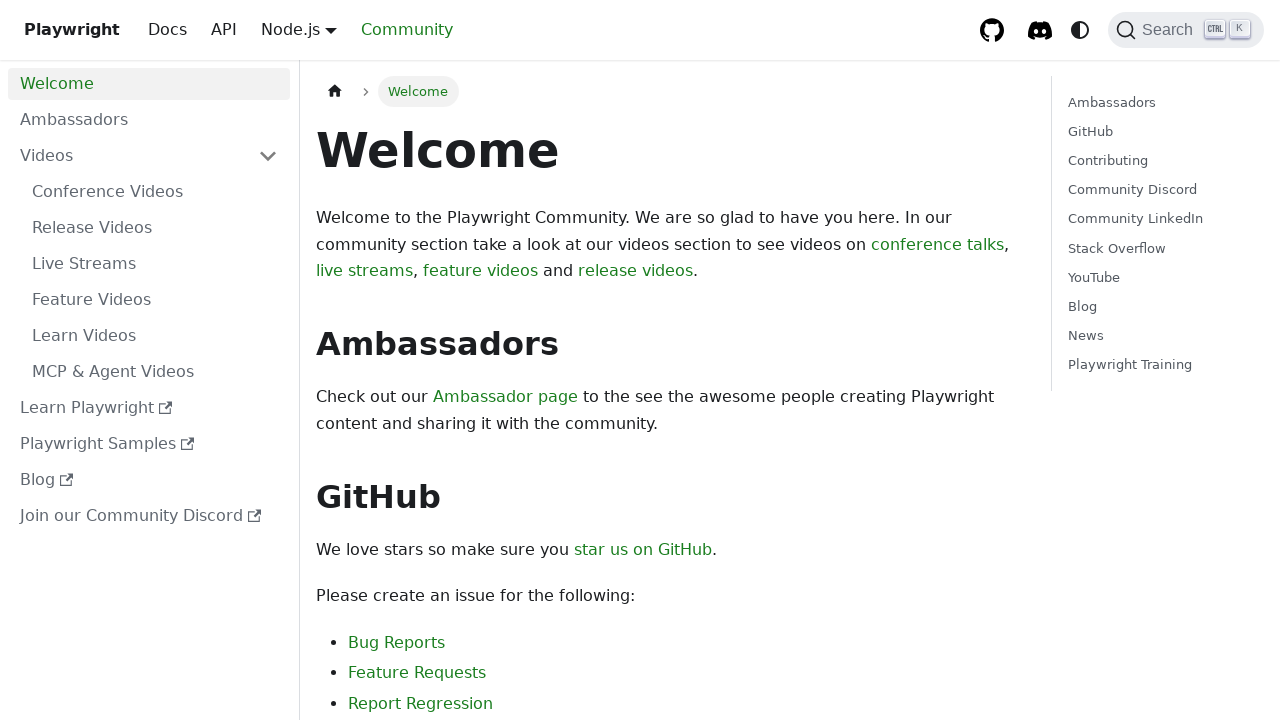

Welcome heading is now visible on Community page
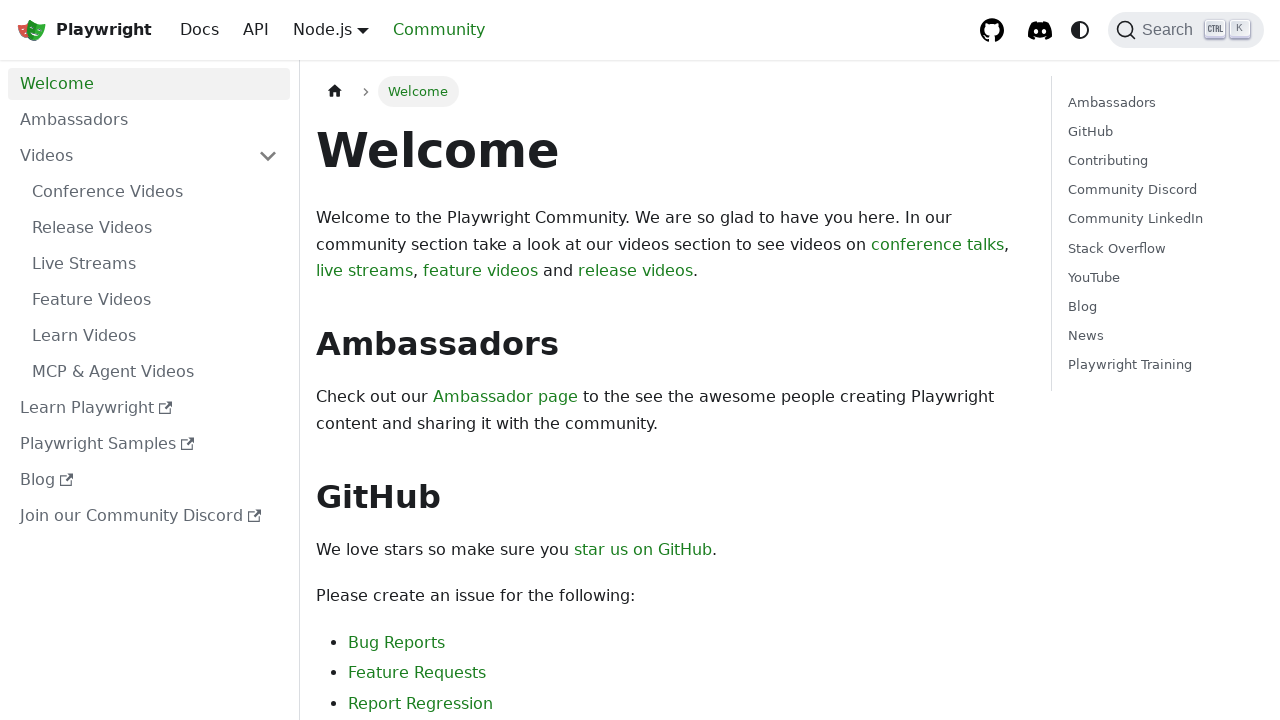

Clicked on Live Streams link at (155, 264) on internal:role=link[name="Live Streams"s]
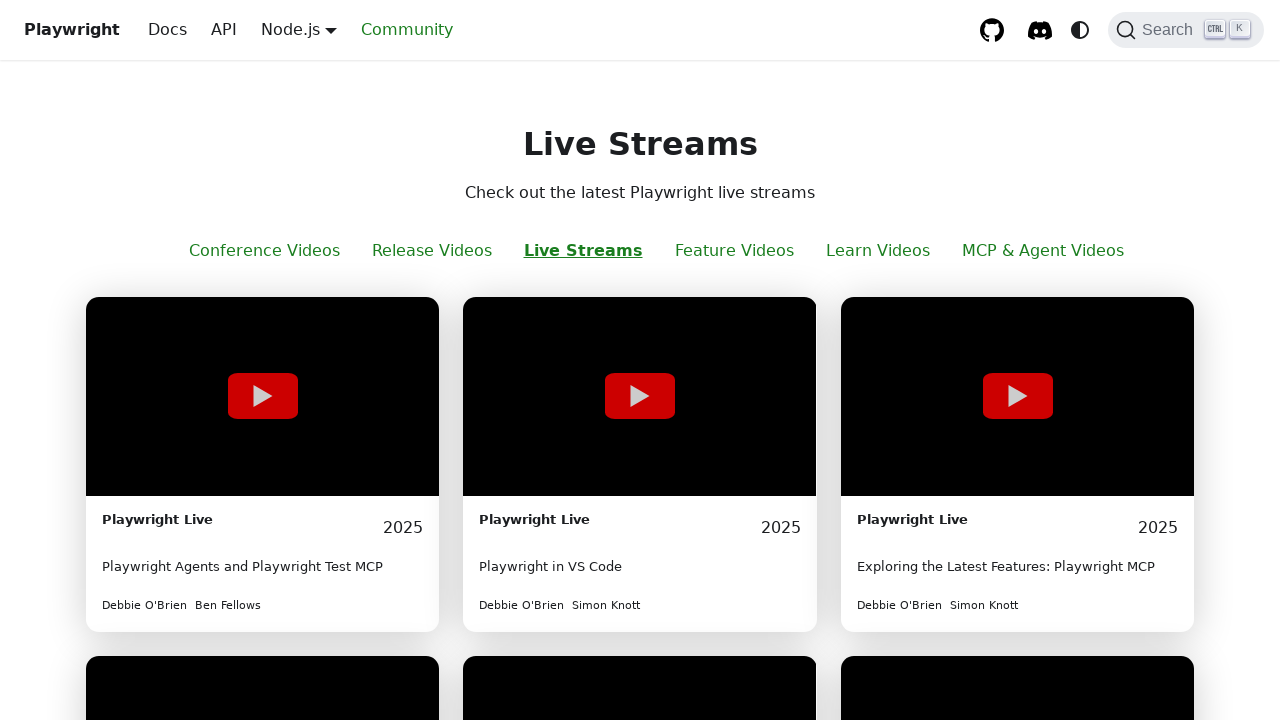

Live Streams heading is now visible
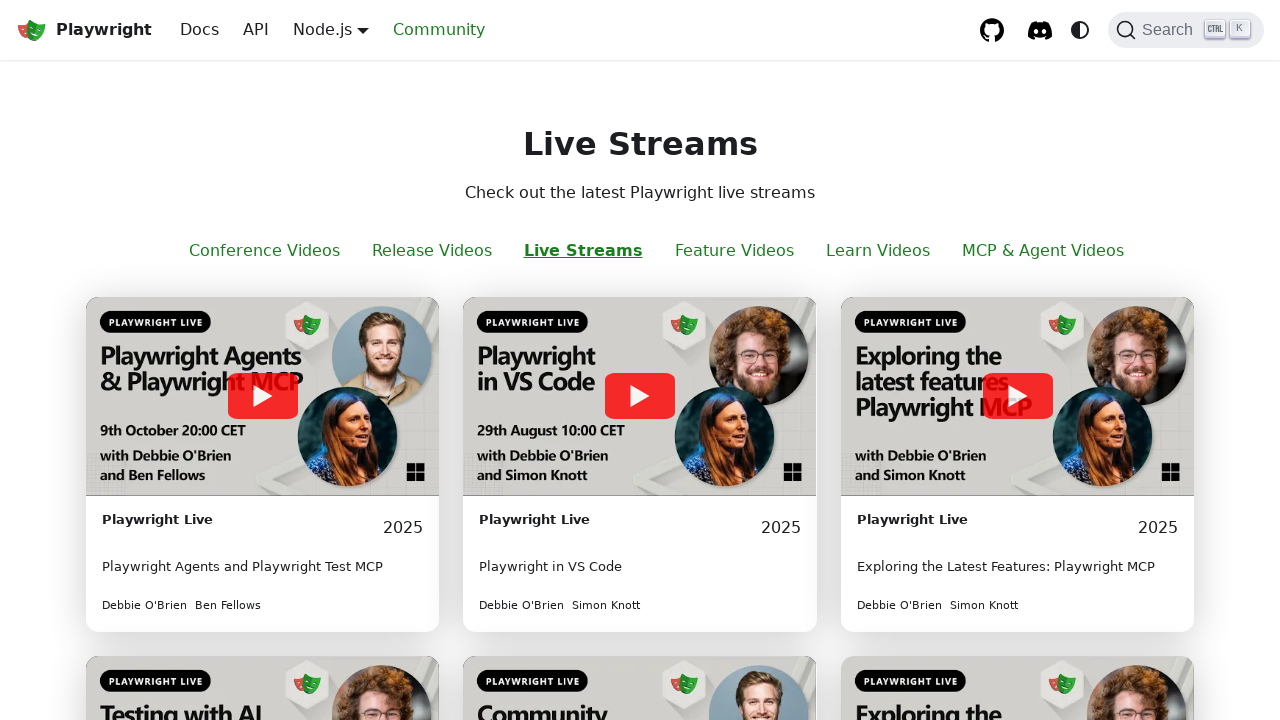

Clicked dark/light theme toggle switch at (1080, 30) on internal:label="Switch between dark and light"i
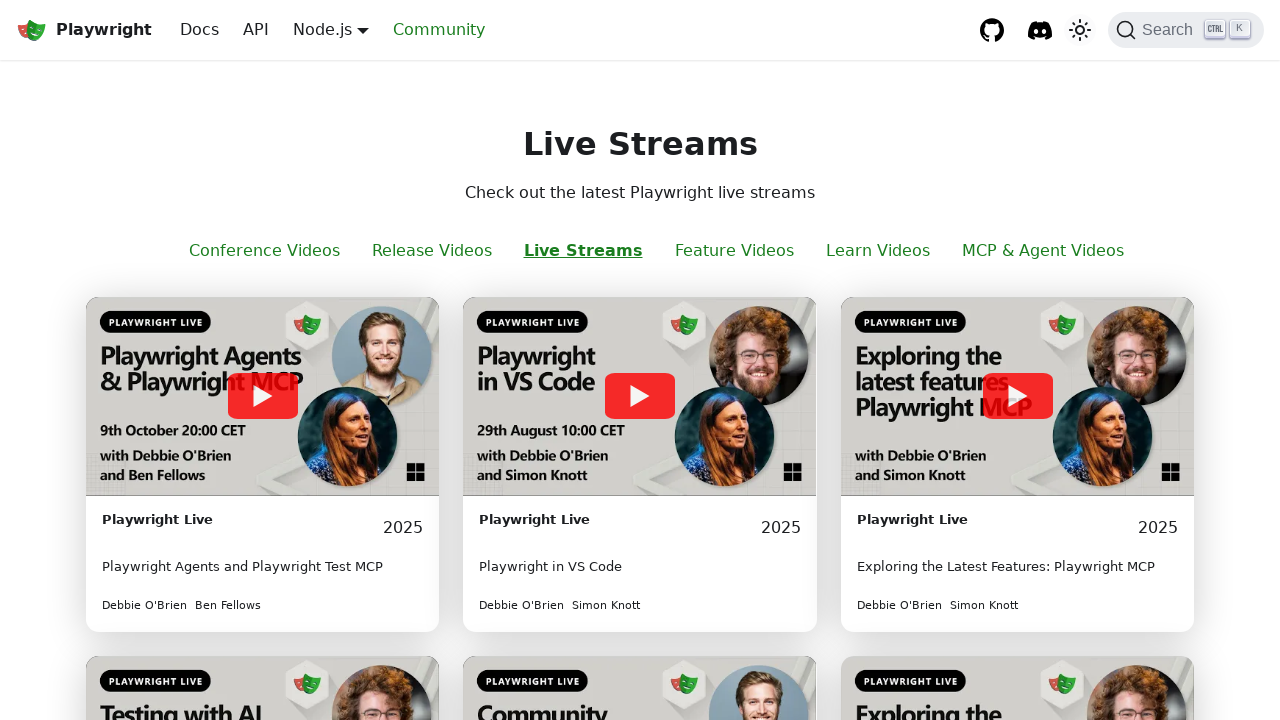

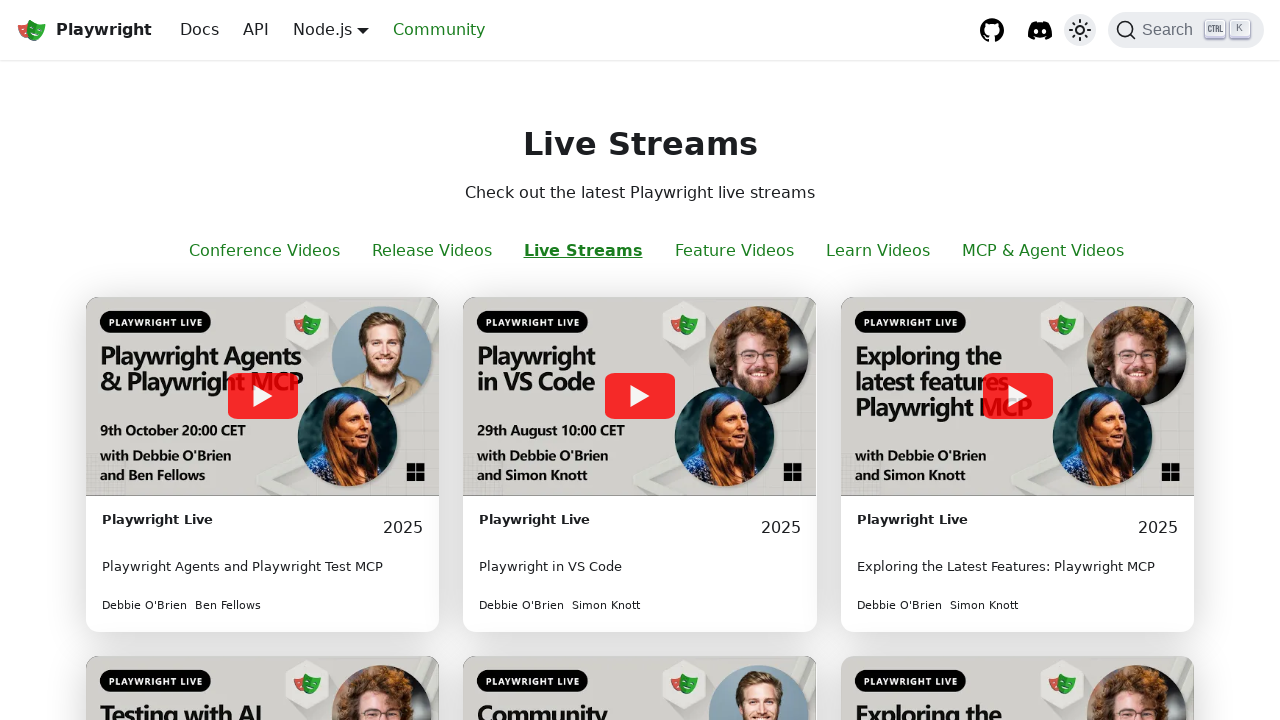